Tests keyboard input functionality by typing text into an input field

Starting URL: http://the-internet.herokuapp.com/key_presses

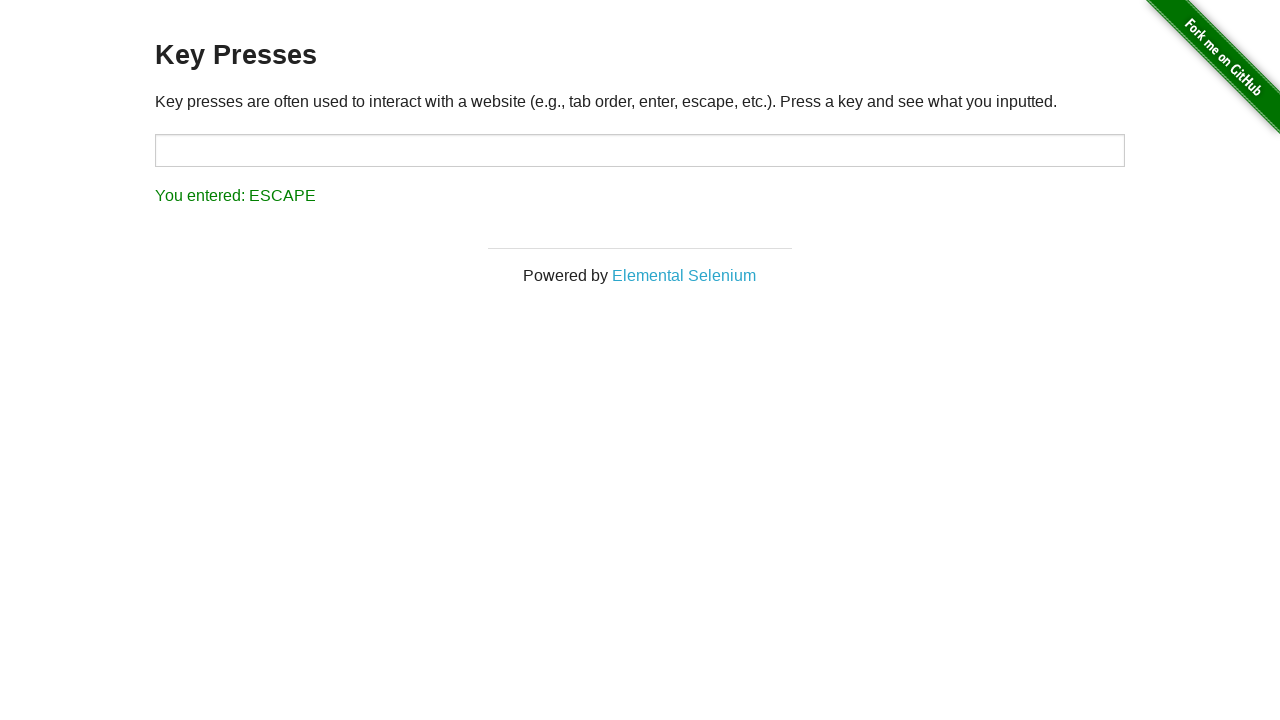

Typed 'input' into the target field on #target
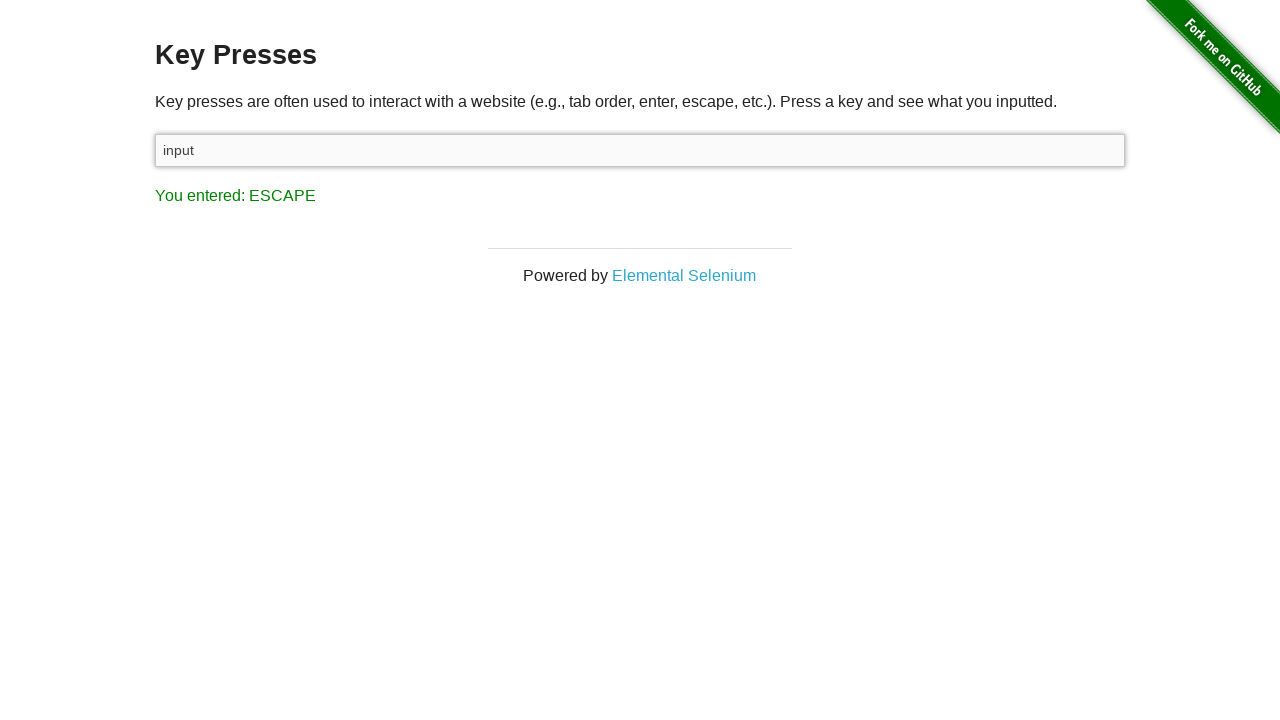

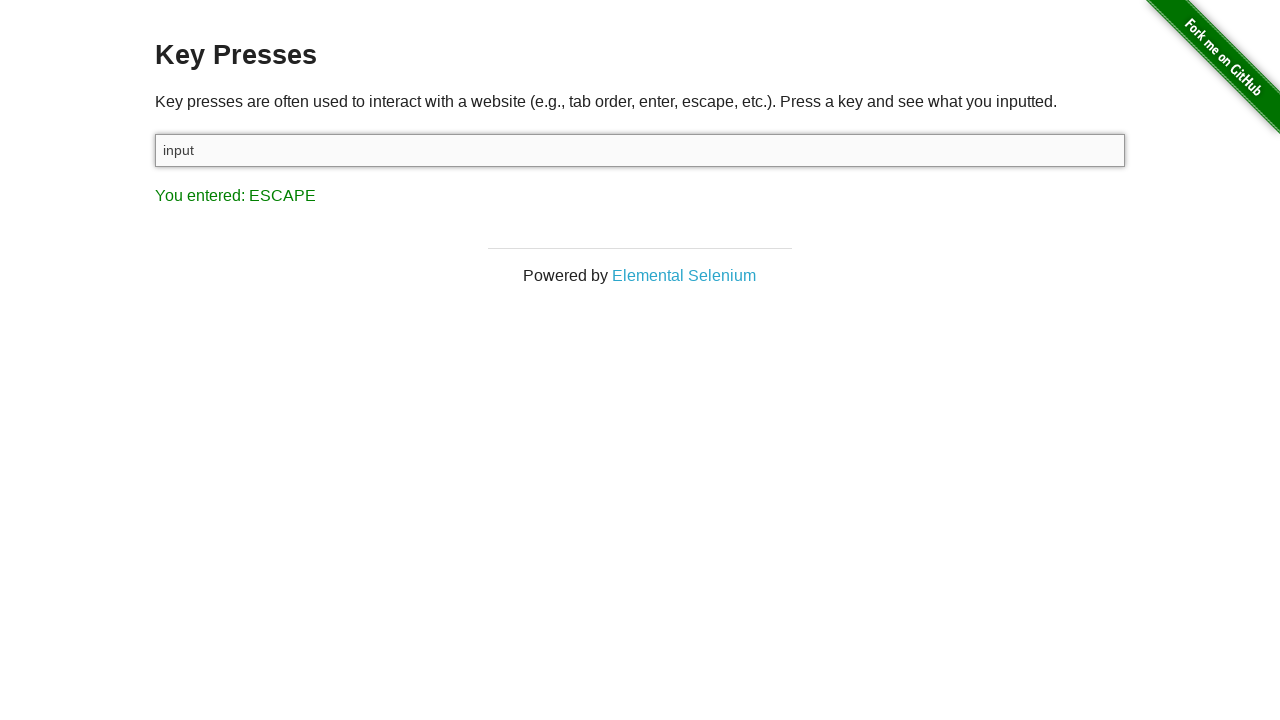